Tests JavaScript alert handling by triggering and interacting with three types of alerts: simple alert, confirmation dialog, and prompt dialog

Starting URL: https://the-internet.herokuapp.com/javascript_alerts

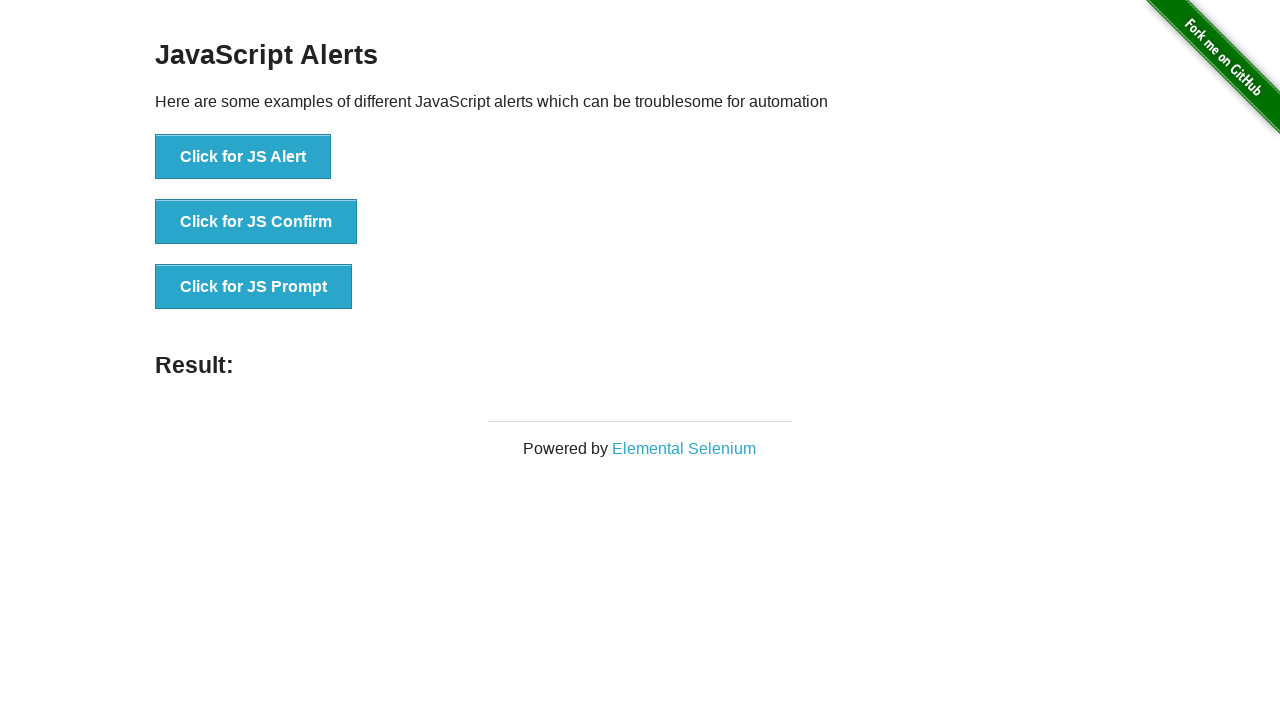

Navigated to JavaScript alerts test page
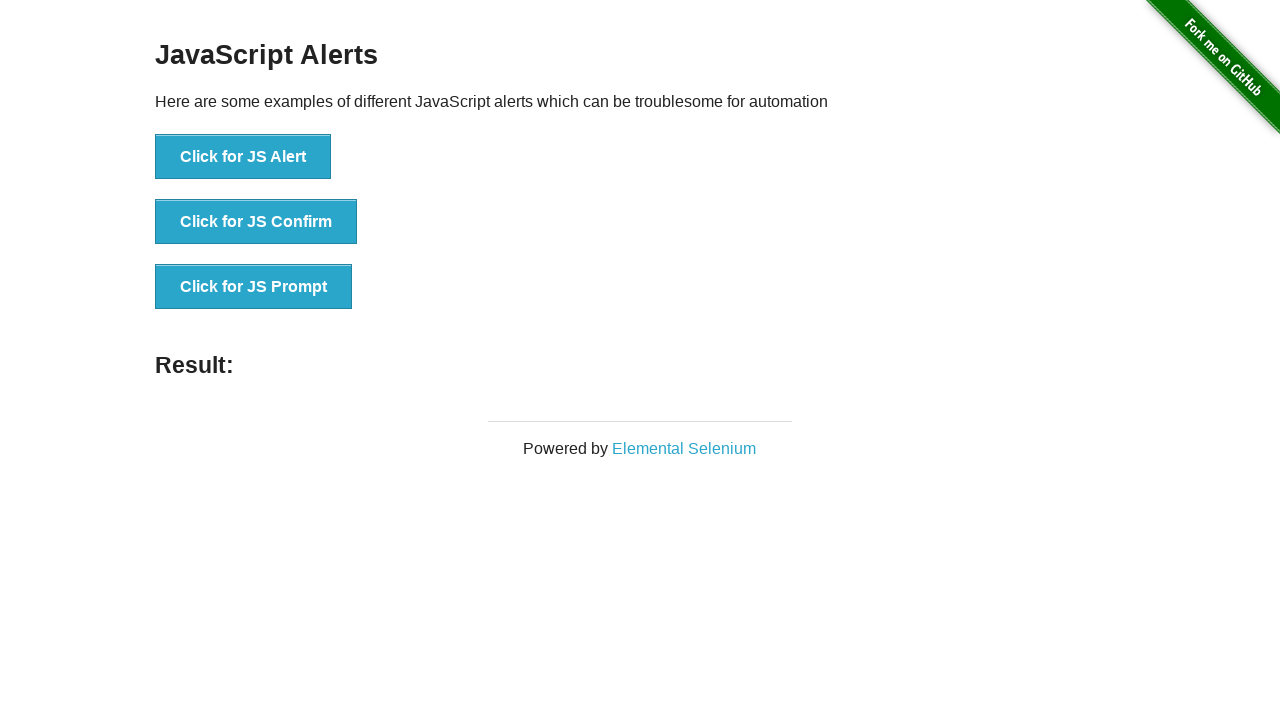

Located simple alert button
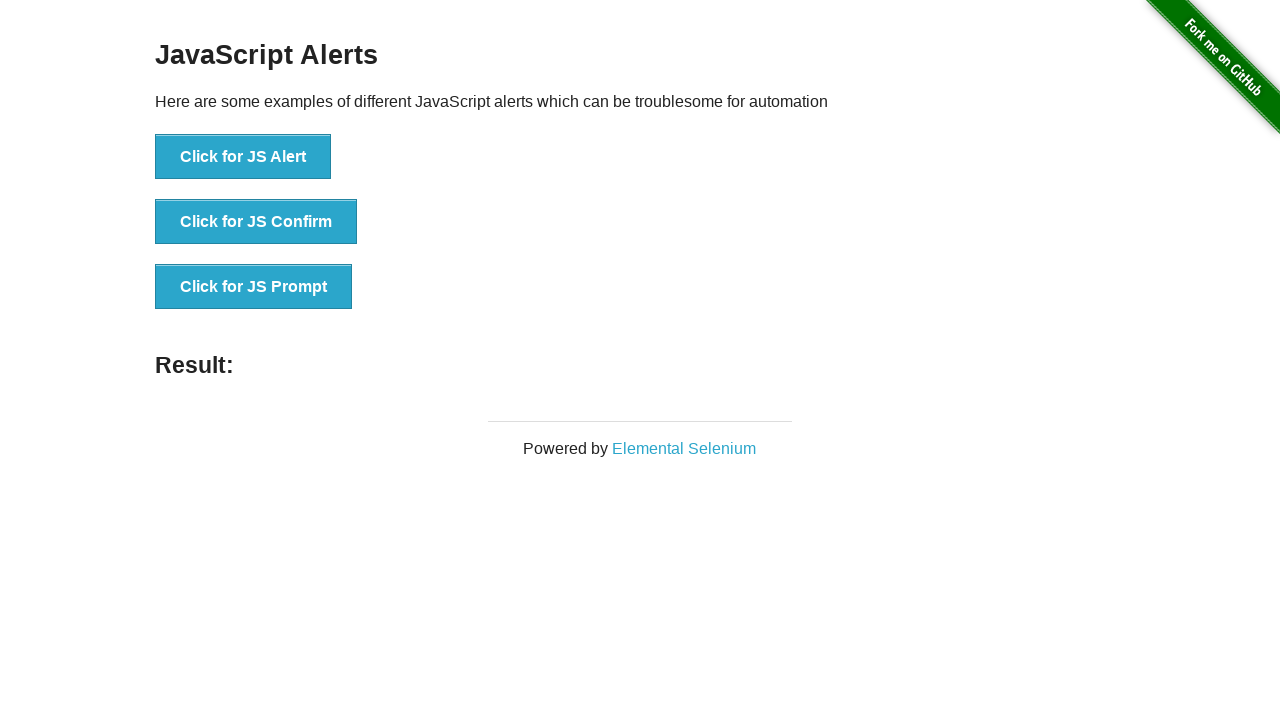

Clicked simple alert button at (243, 157) on xpath=//button[text()='Click for JS Alert']
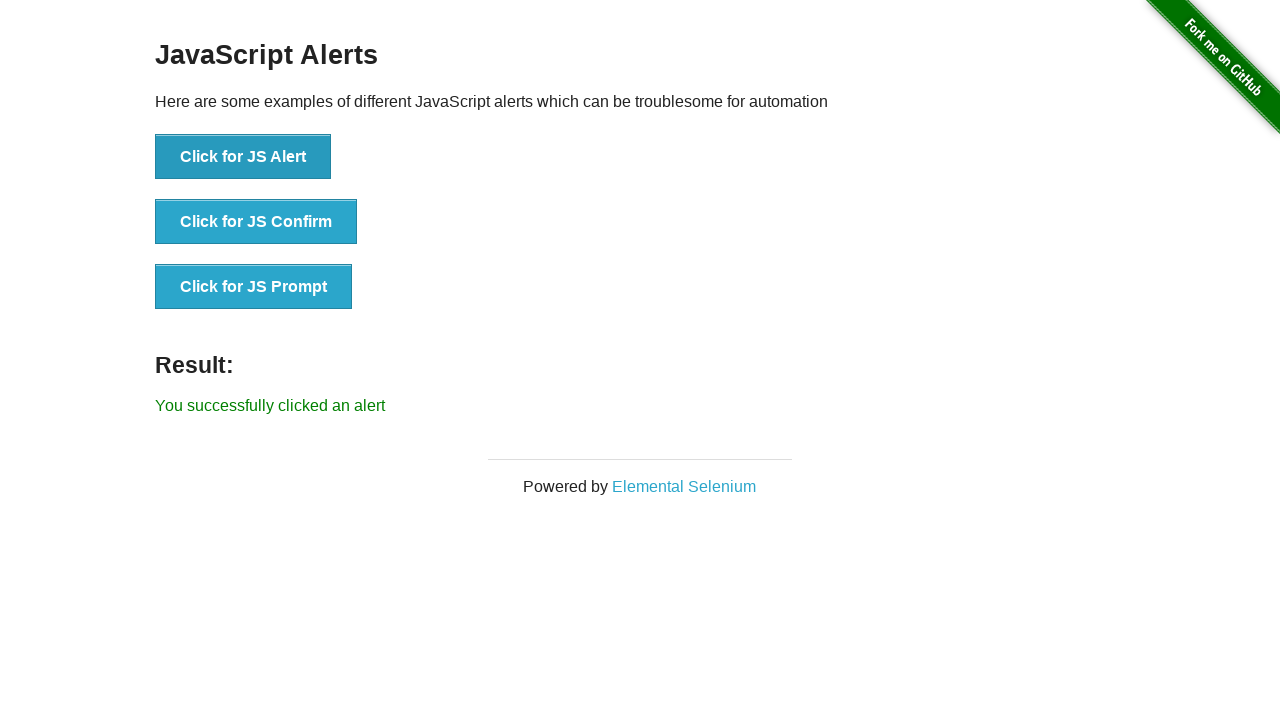

Simple alert dialog accepted
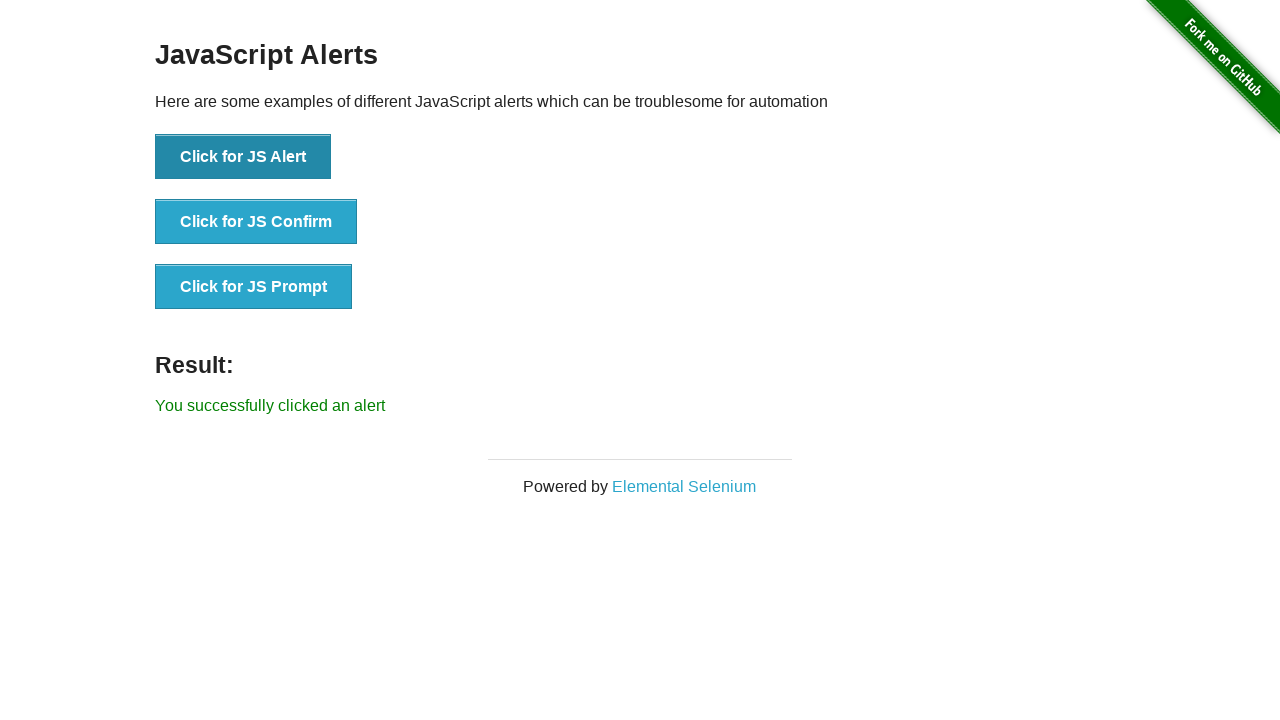

Located confirmation dialog button
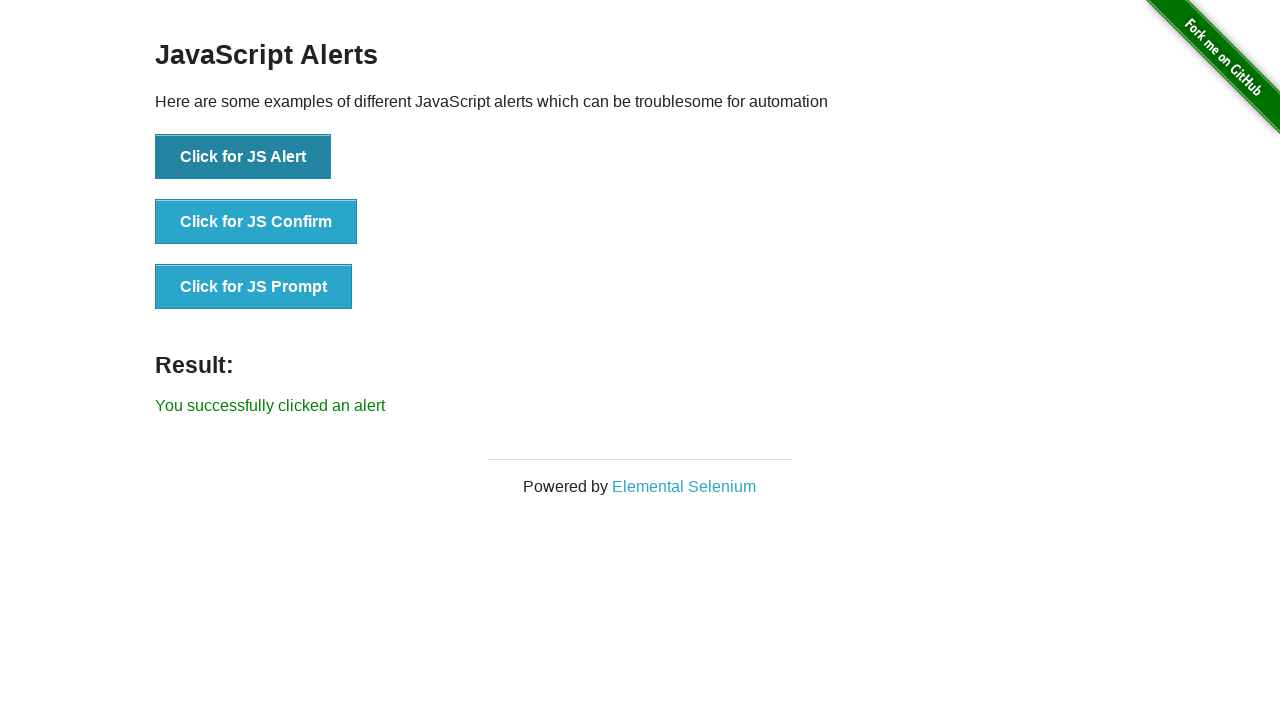

Clicked confirmation dialog button at (256, 222) on xpath=//button[text()='Click for JS Confirm']
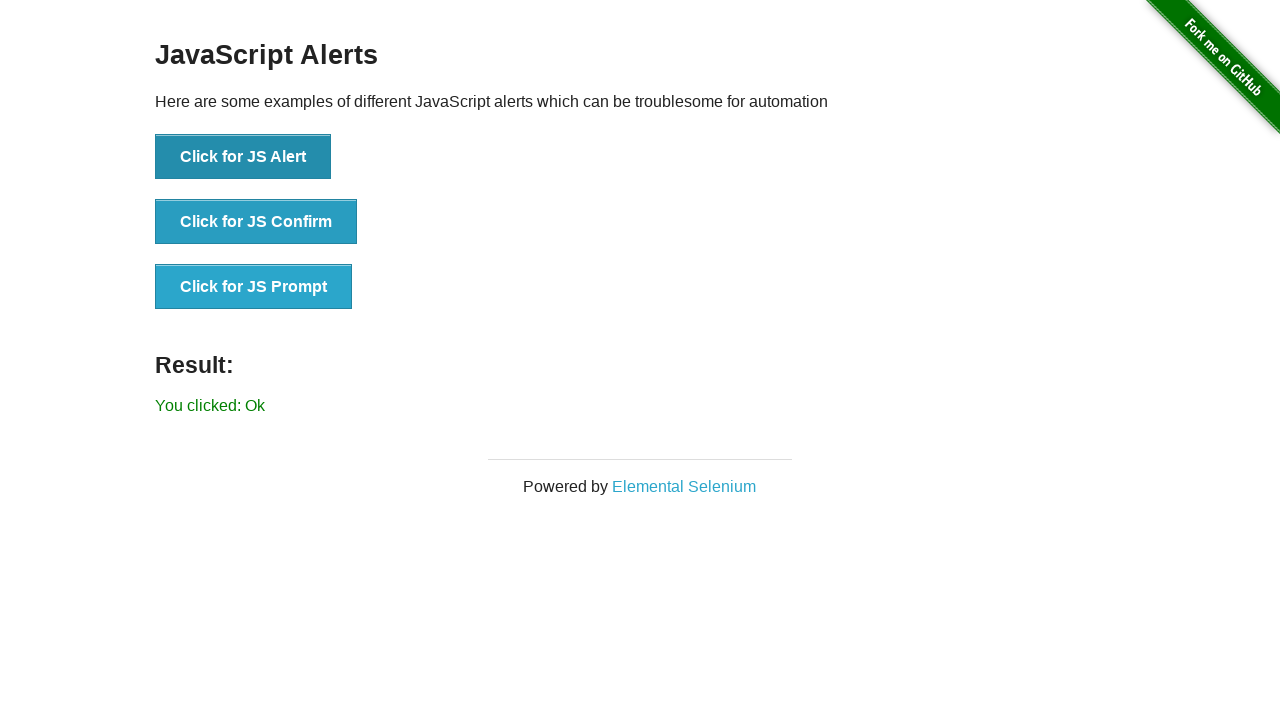

Confirmation dialog dismissed
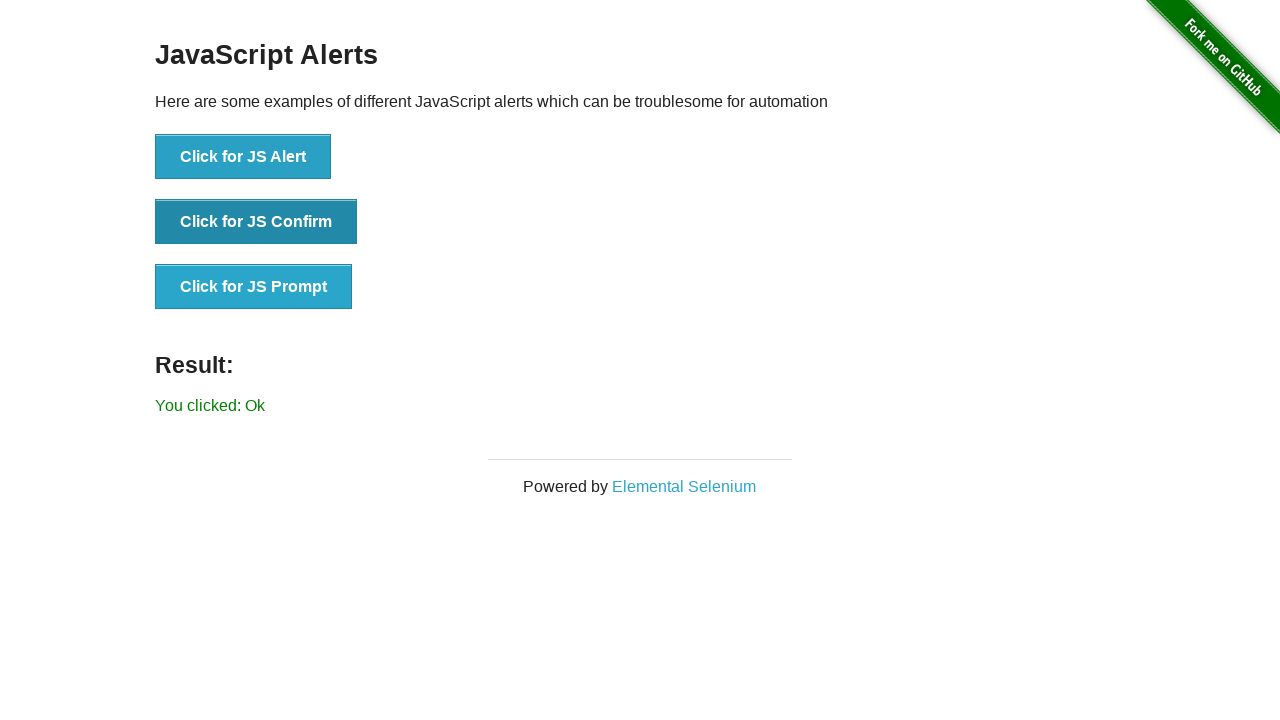

Located prompt dialog button
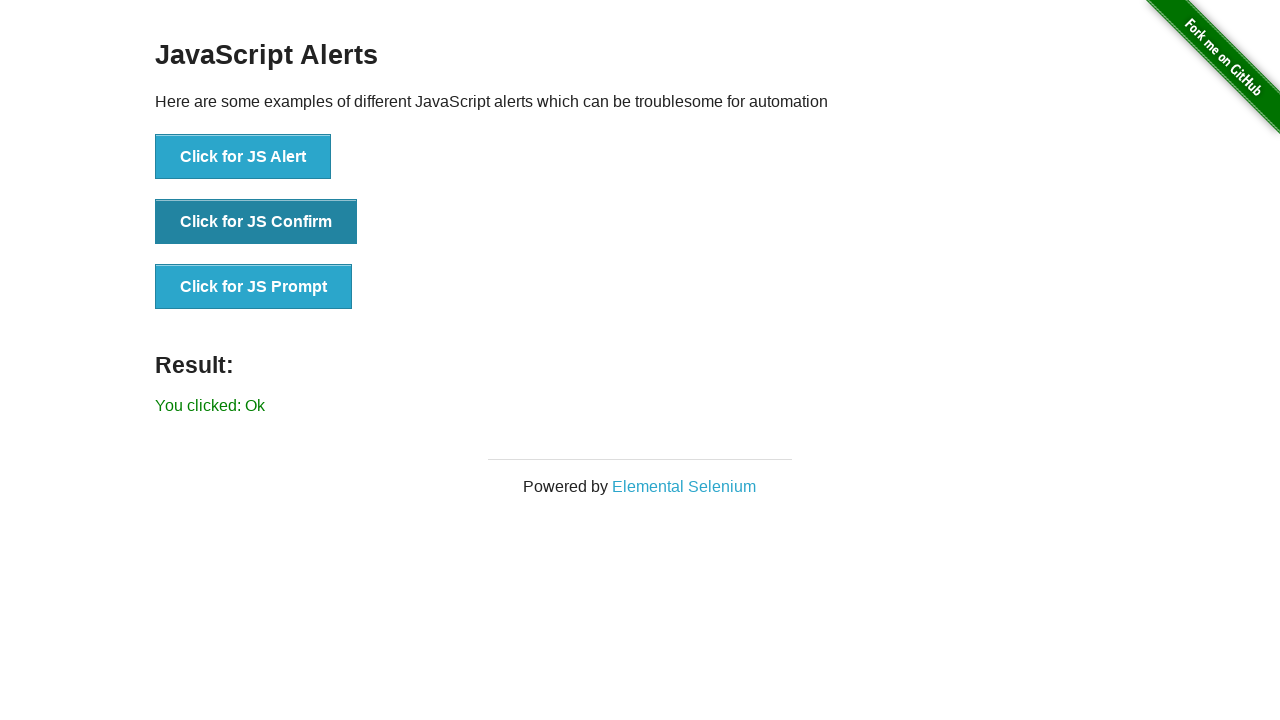

Clicked prompt dialog button at (254, 287) on xpath=//button[text()='Click for JS Prompt']
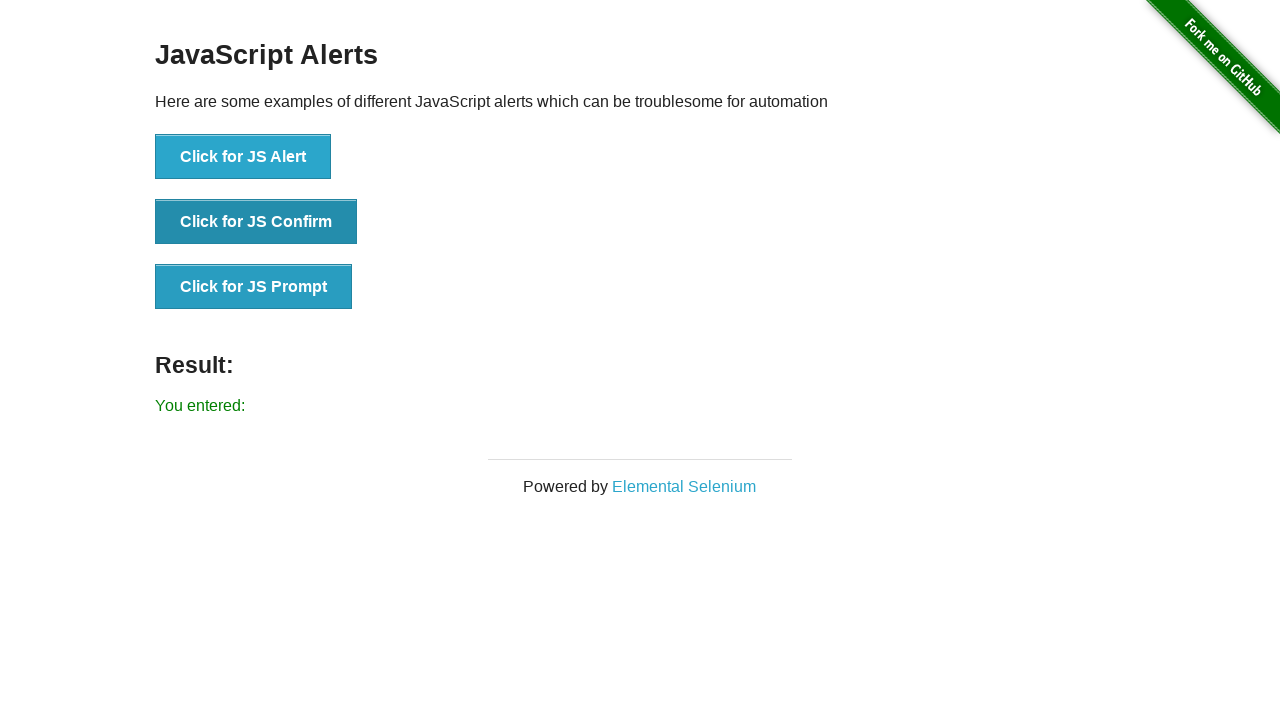

Prompt dialog accepted with text 'Test'
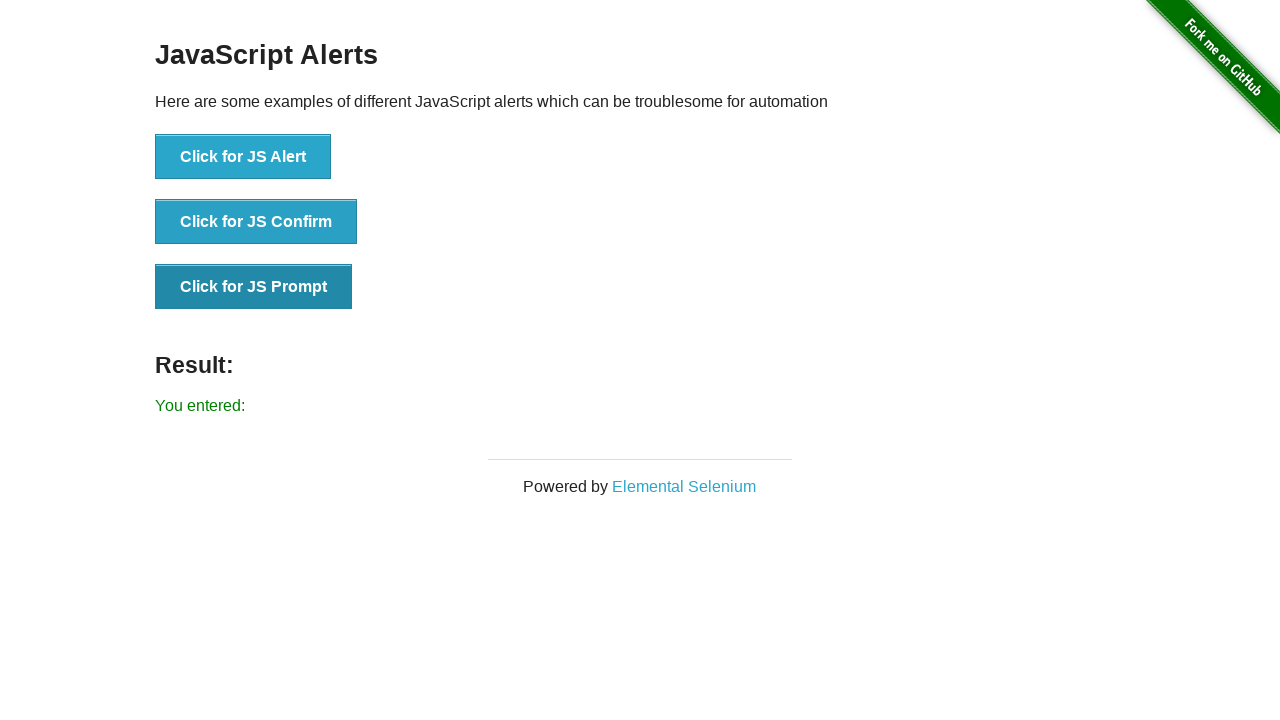

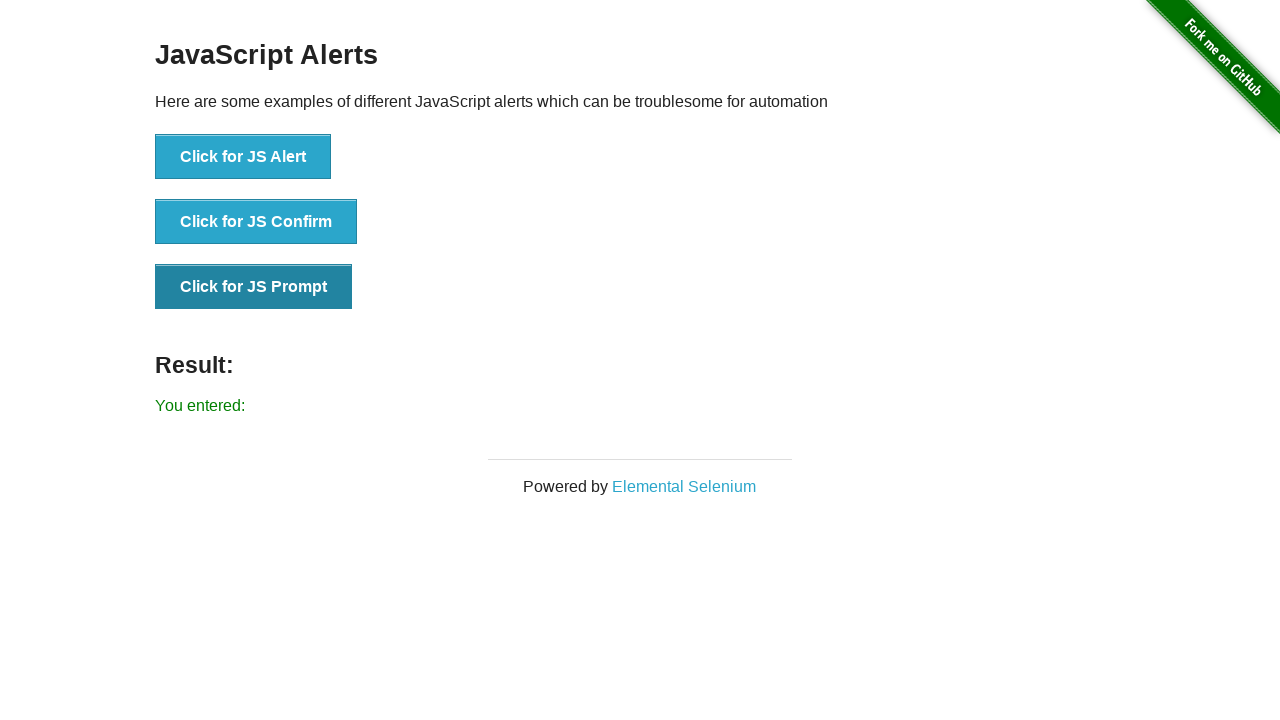